Navigates to Oracle homepage to verify the page loads correctly

Starting URL: http://www.oracle.com/

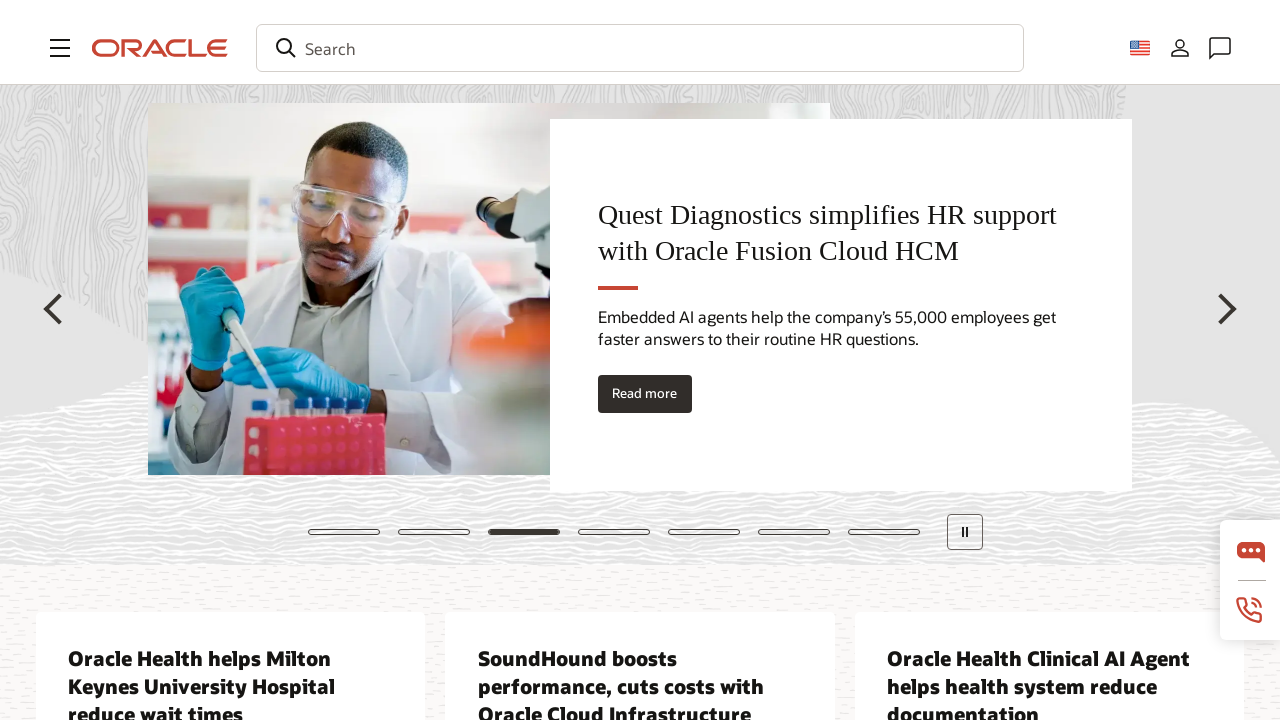

Navigated to Oracle homepage and waited for DOM to load
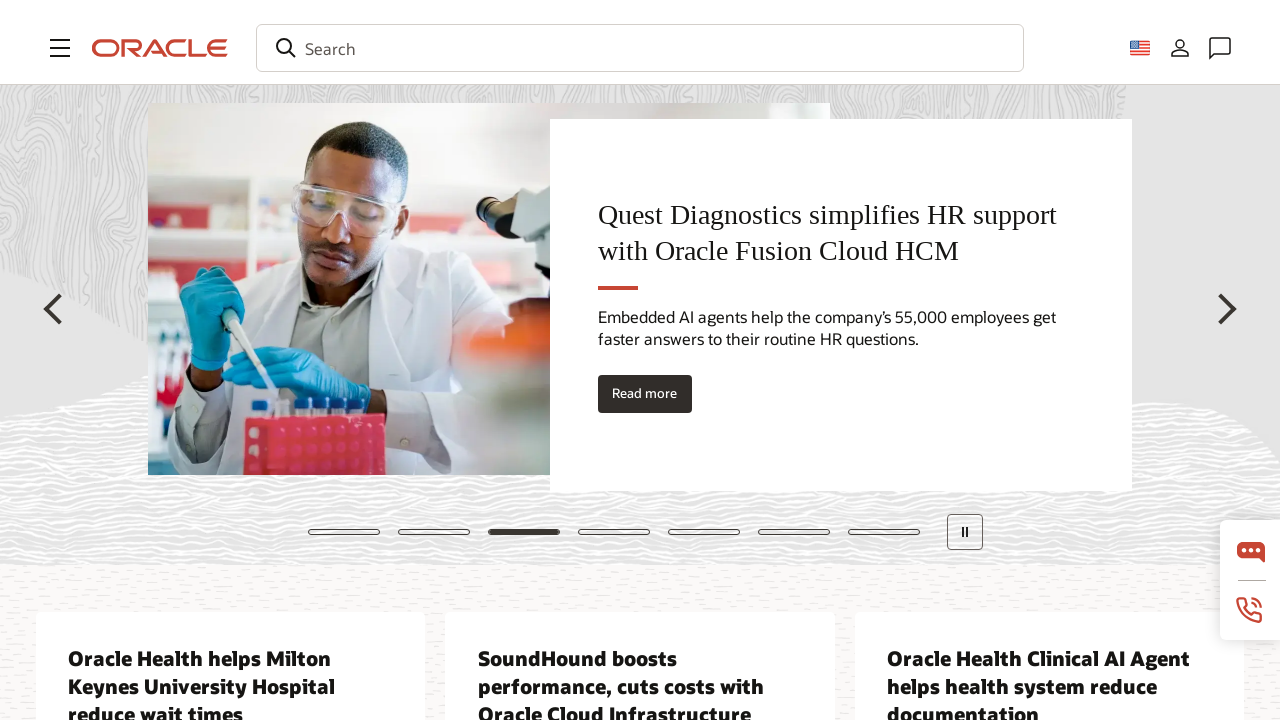

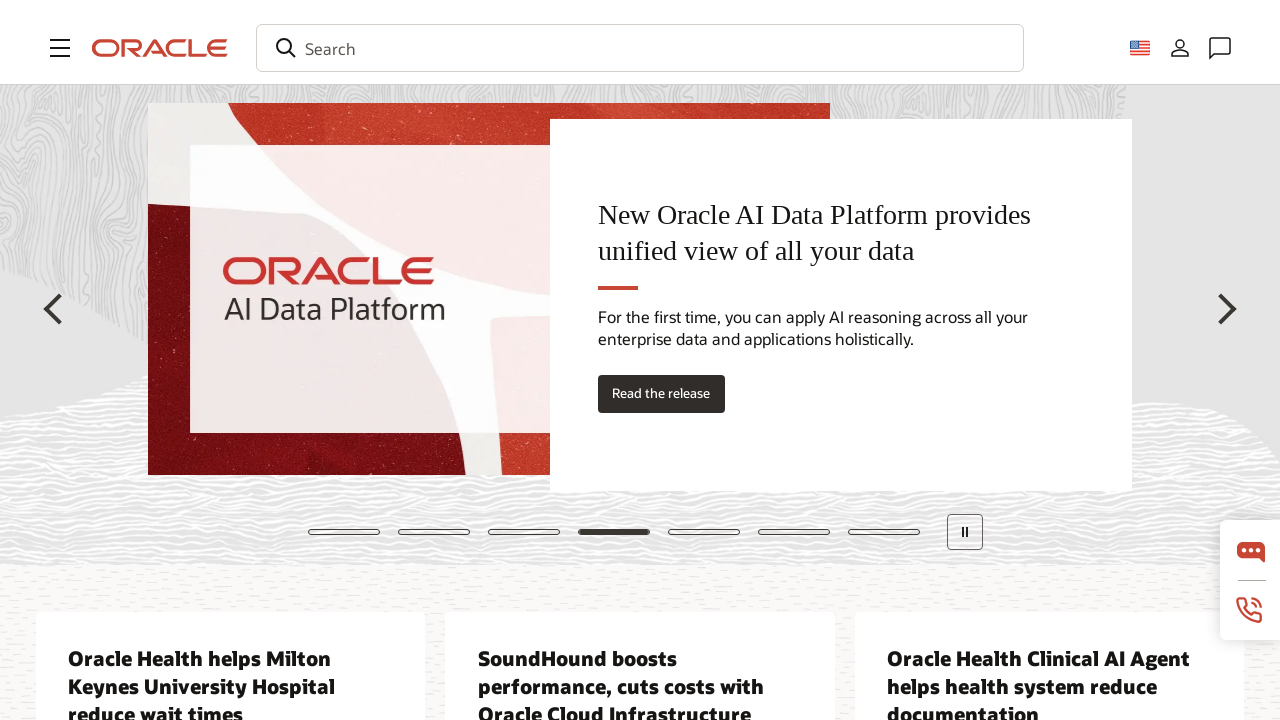